Navigates to the Automation Practice page and verifies that footer navigation links are present and visible on the page.

Starting URL: https://rahulshettyacademy.com/AutomationPractice/

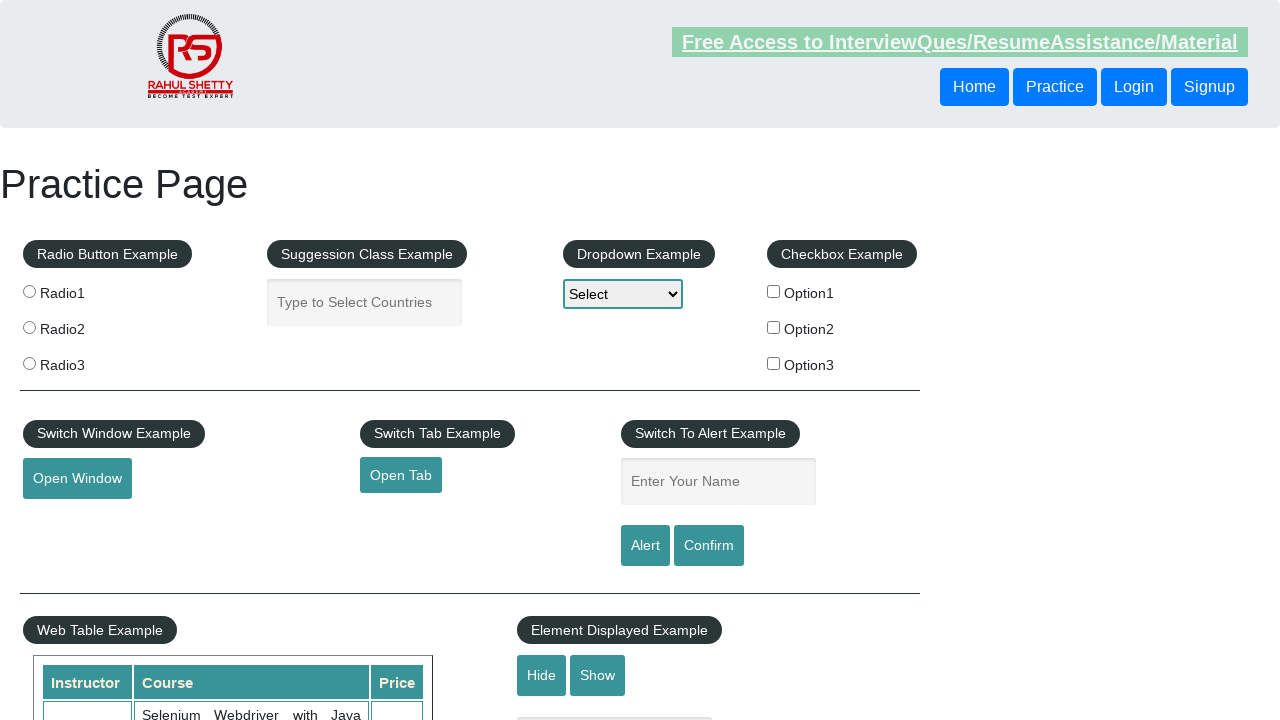

Navigated to Automation Practice page
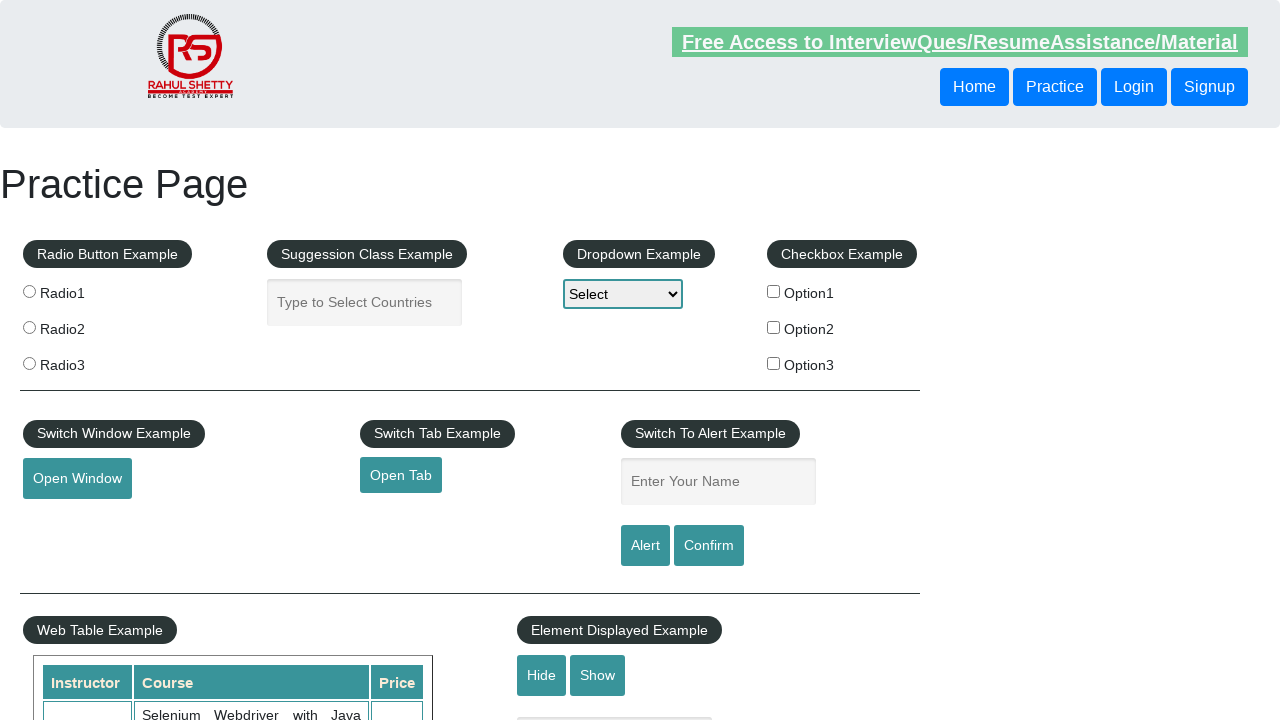

Footer links selector loaded and became visible
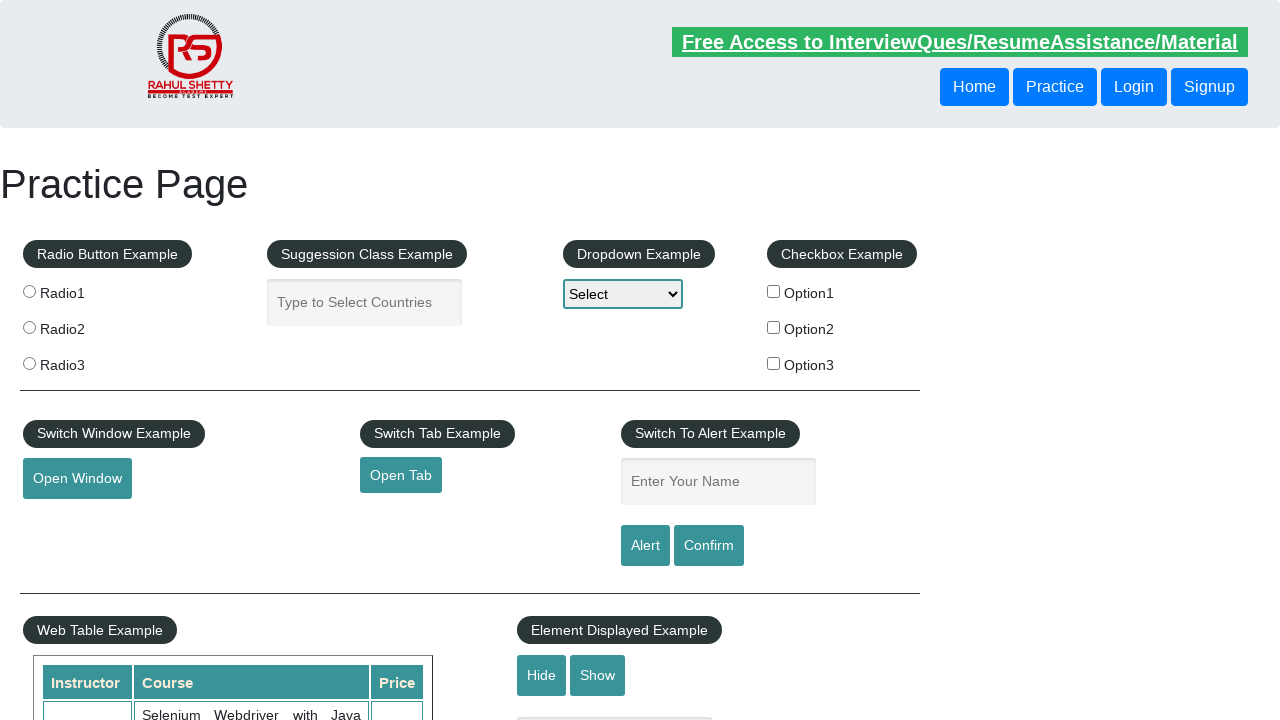

Located all footer navigation links
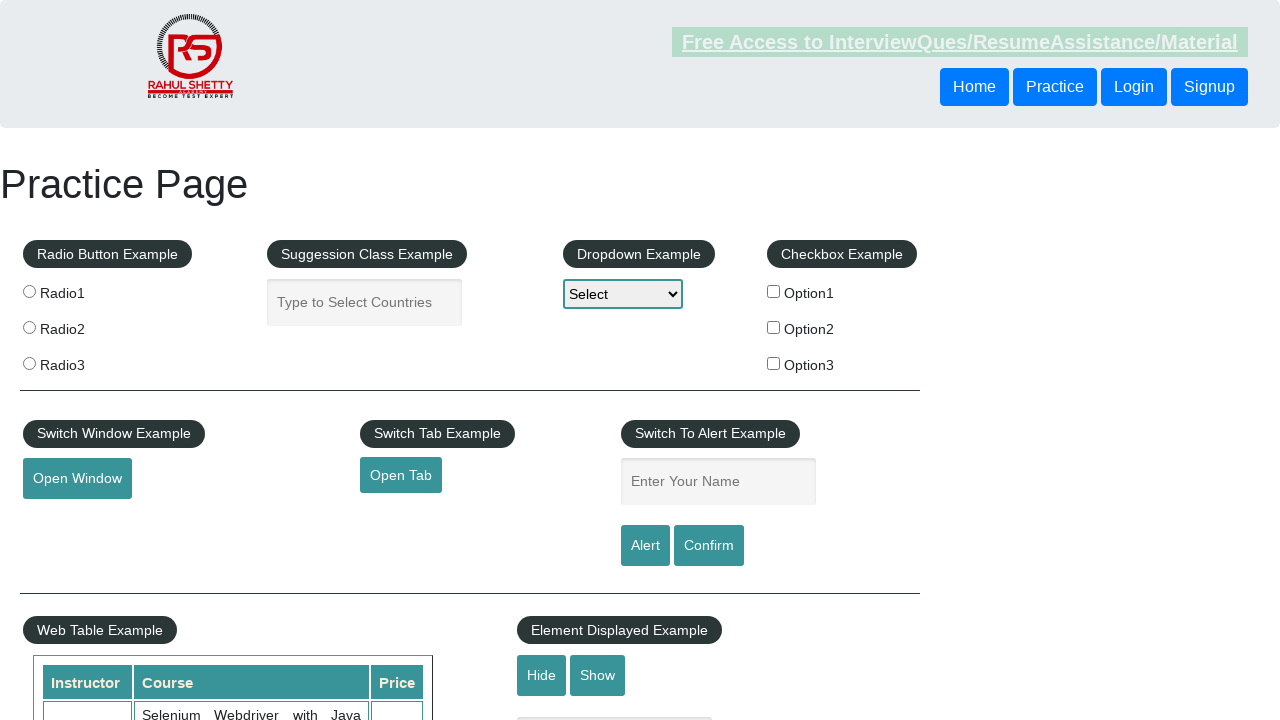

Found 20 footer links on the page
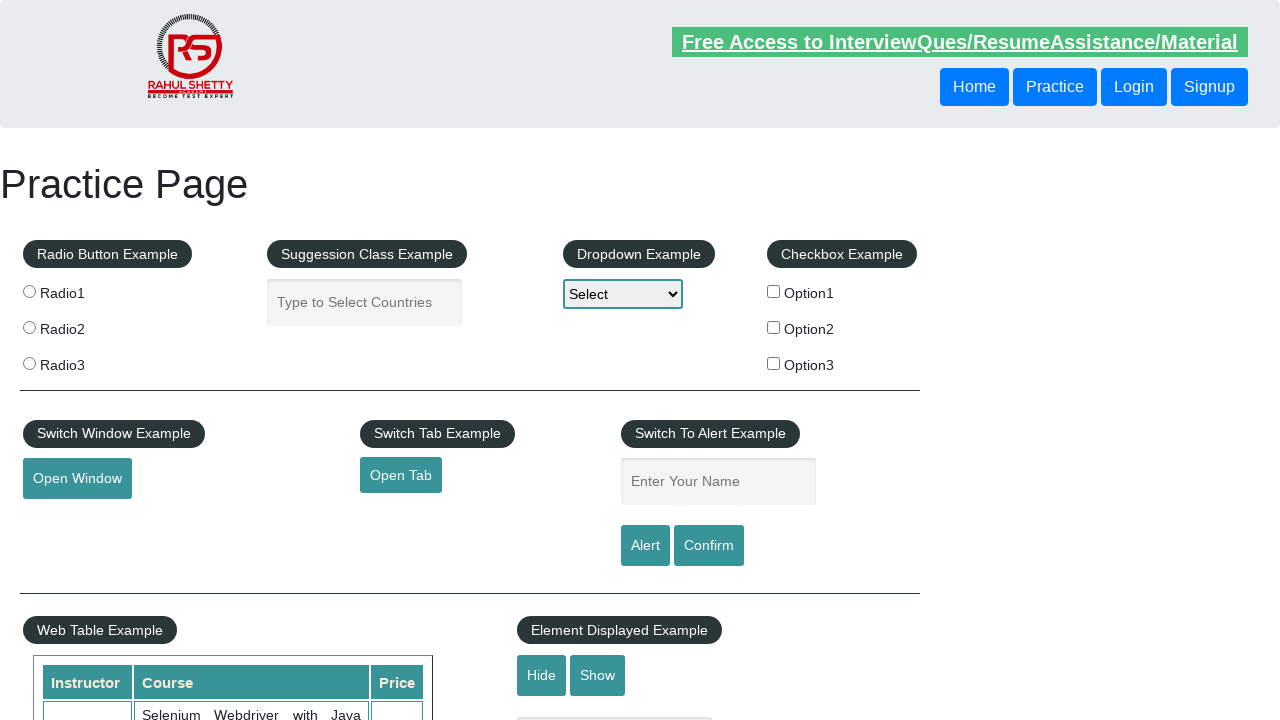

Verified that footer links are present on the page
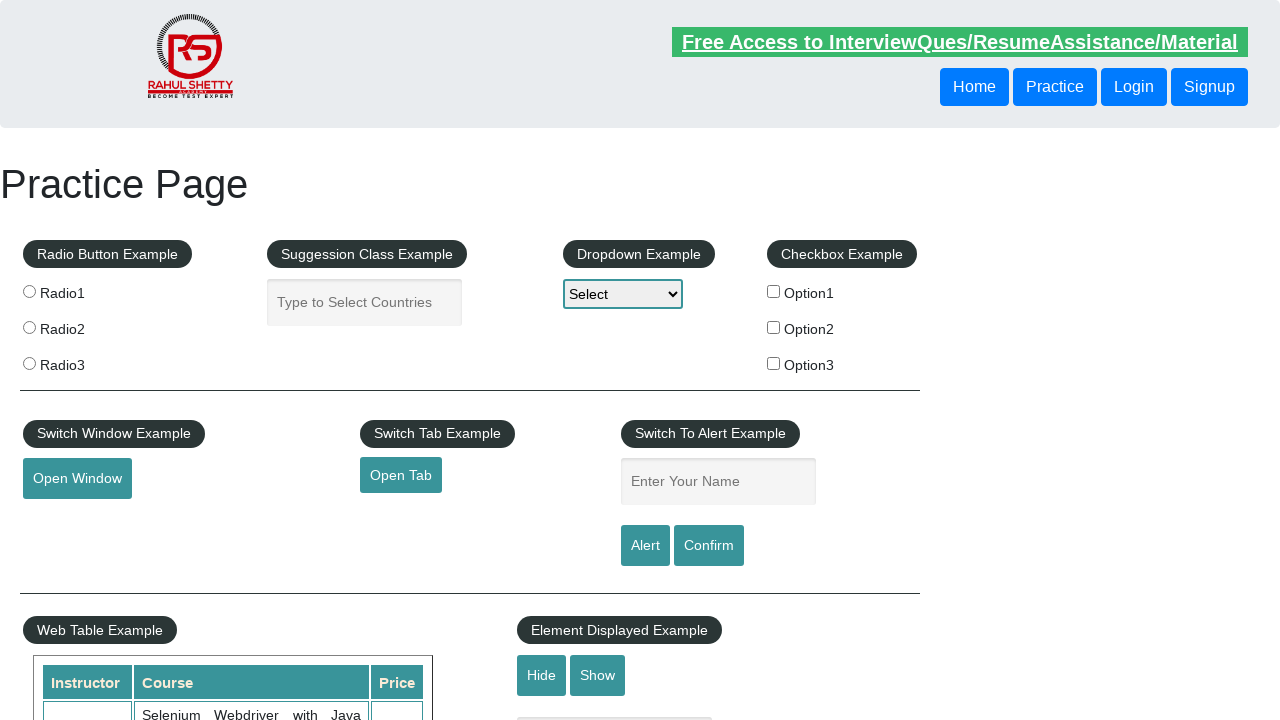

Verified footer link 1 has valid href attribute: #
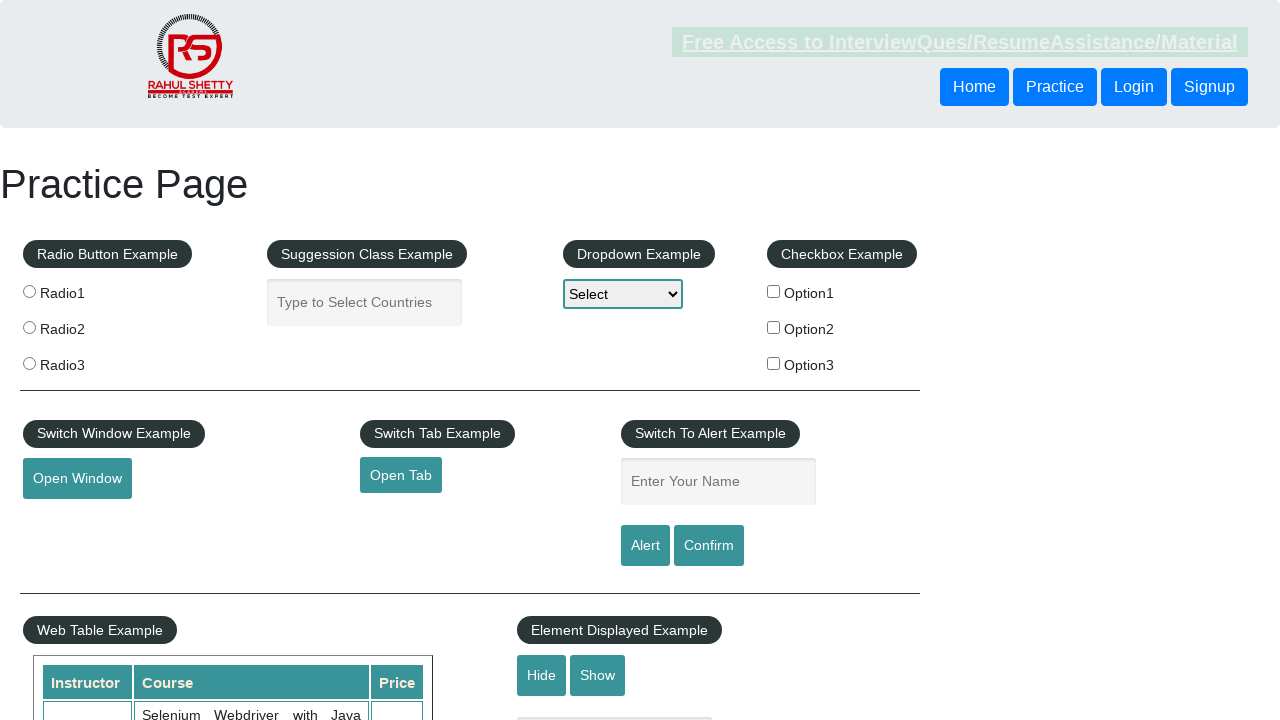

Verified footer link 2 has valid href attribute: http://www.restapitutorial.com/
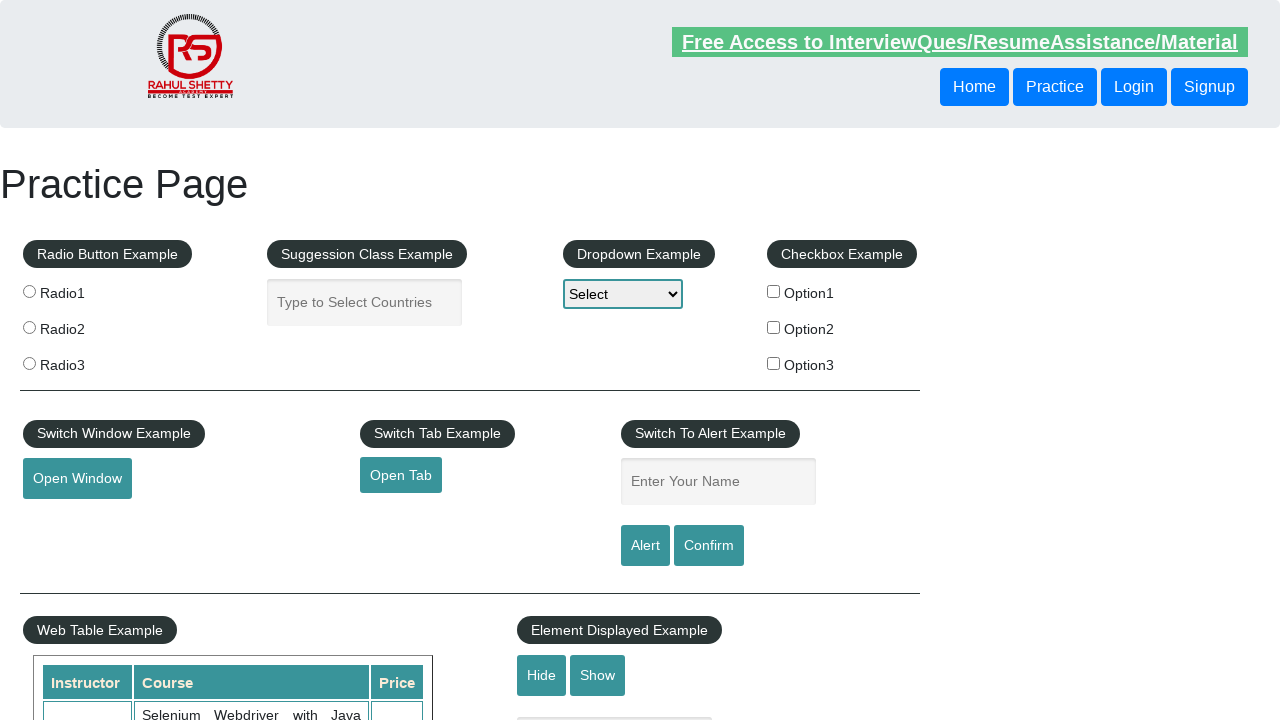

Verified footer link 3 has valid href attribute: https://www.soapui.org/
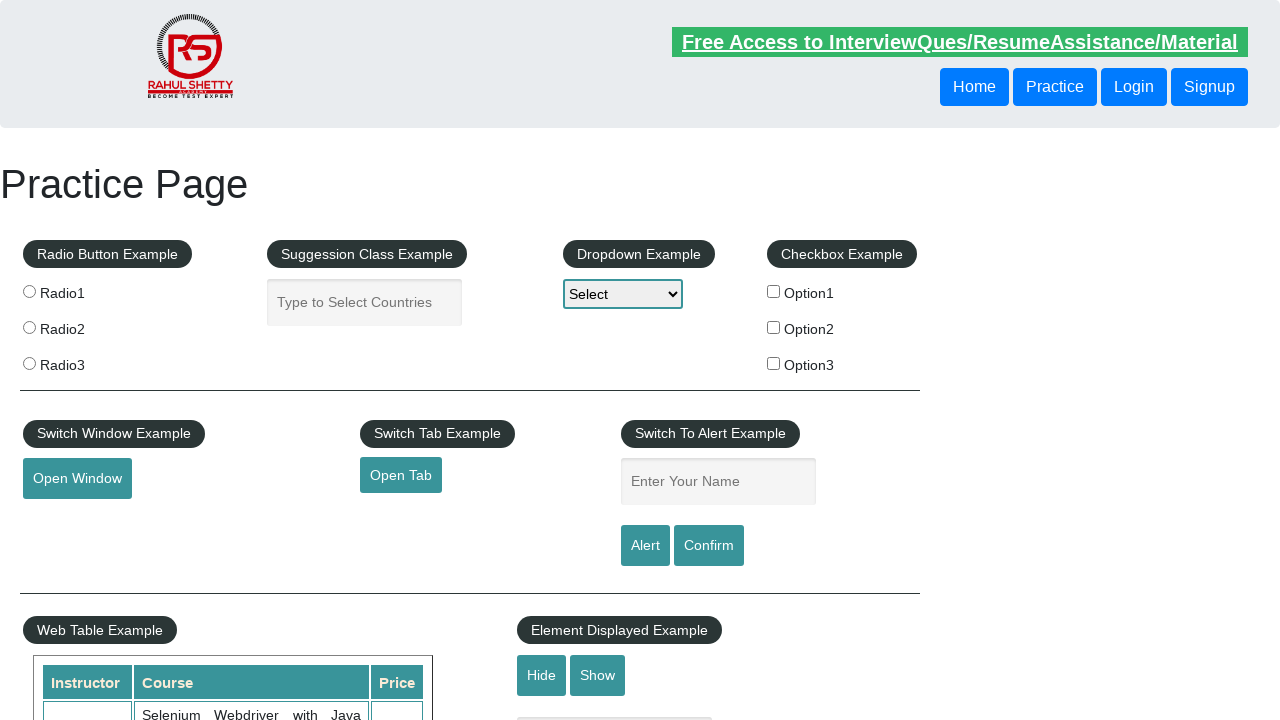

Verified footer link 4 has valid href attribute: https://courses.rahulshettyacademy.com/p/appium-tutorial
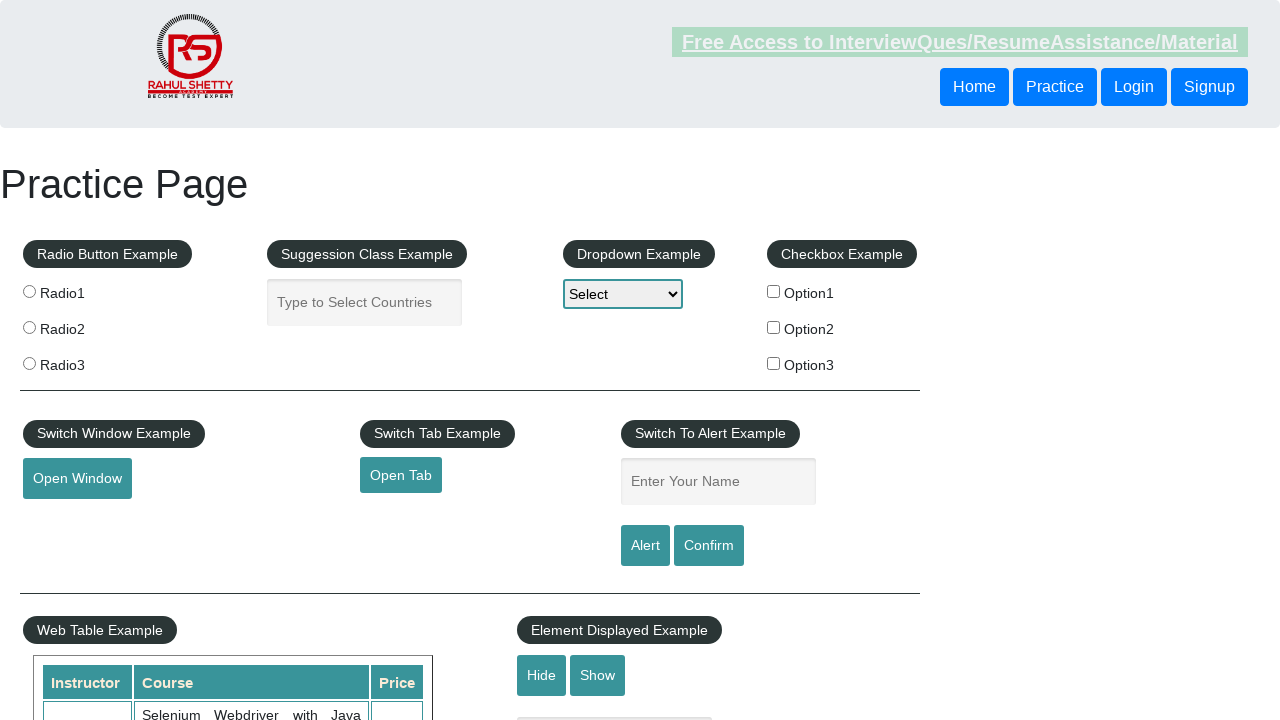

Verified footer link 5 has valid href attribute: https://jmeter.apache.org/
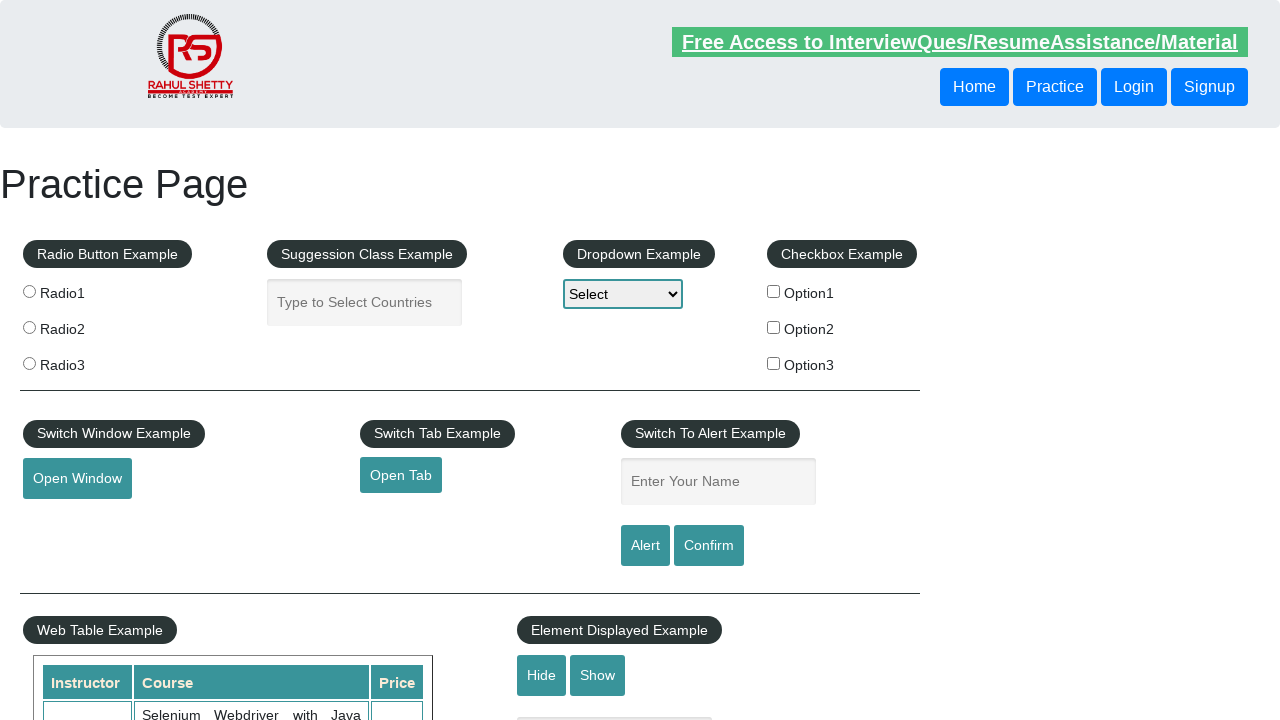

Verified footer link 6 has valid href attribute: #
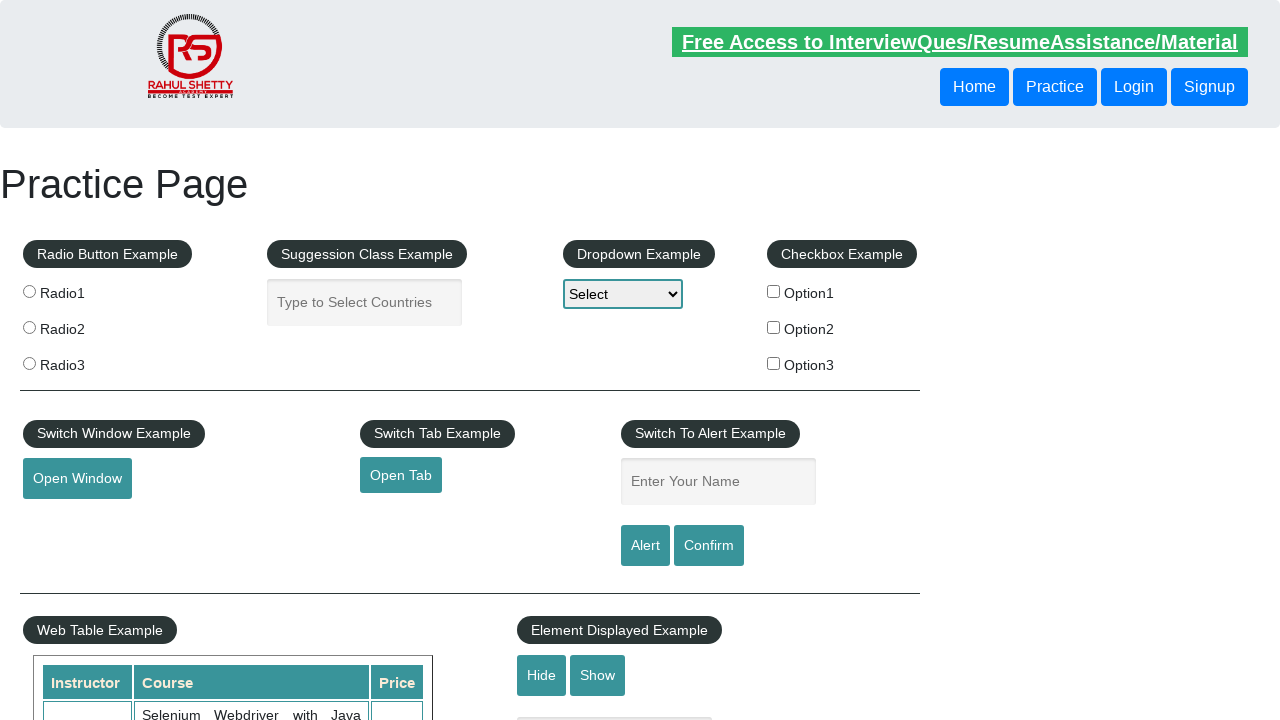

Verified footer link 7 has valid href attribute: https://rahulshettyacademy.com/brokenlink
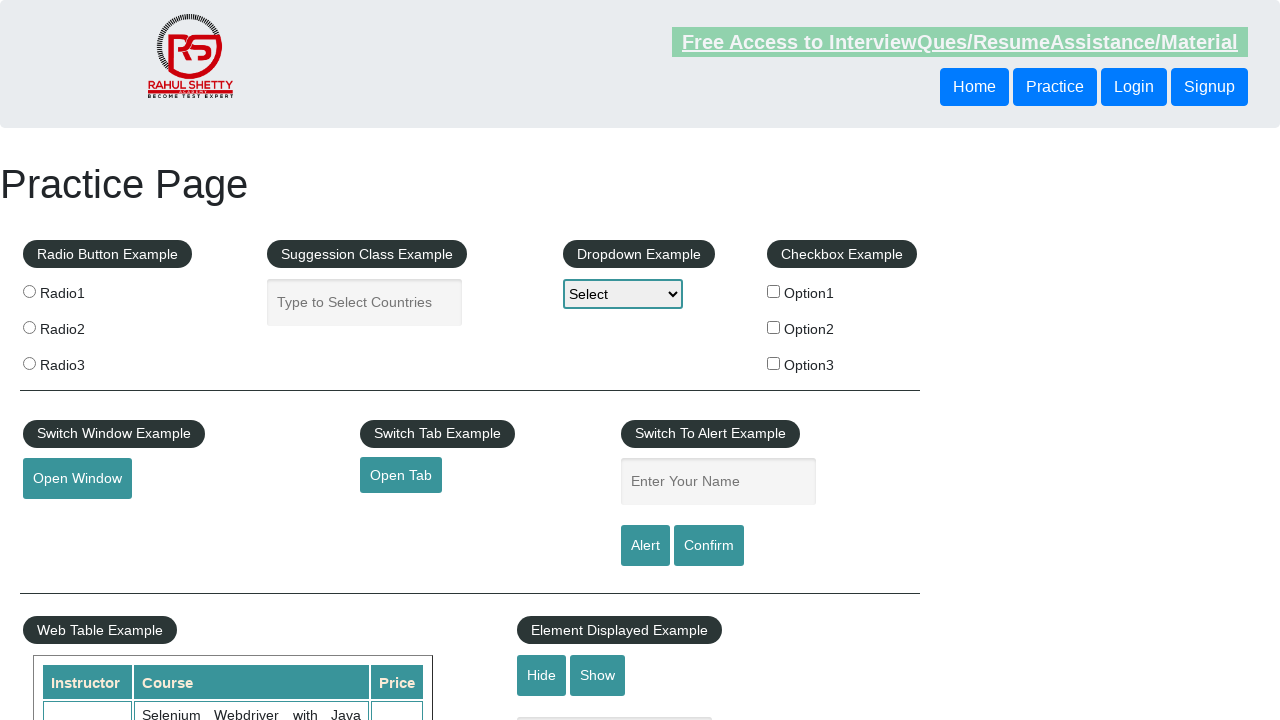

Verified footer link 8 has valid href attribute: #
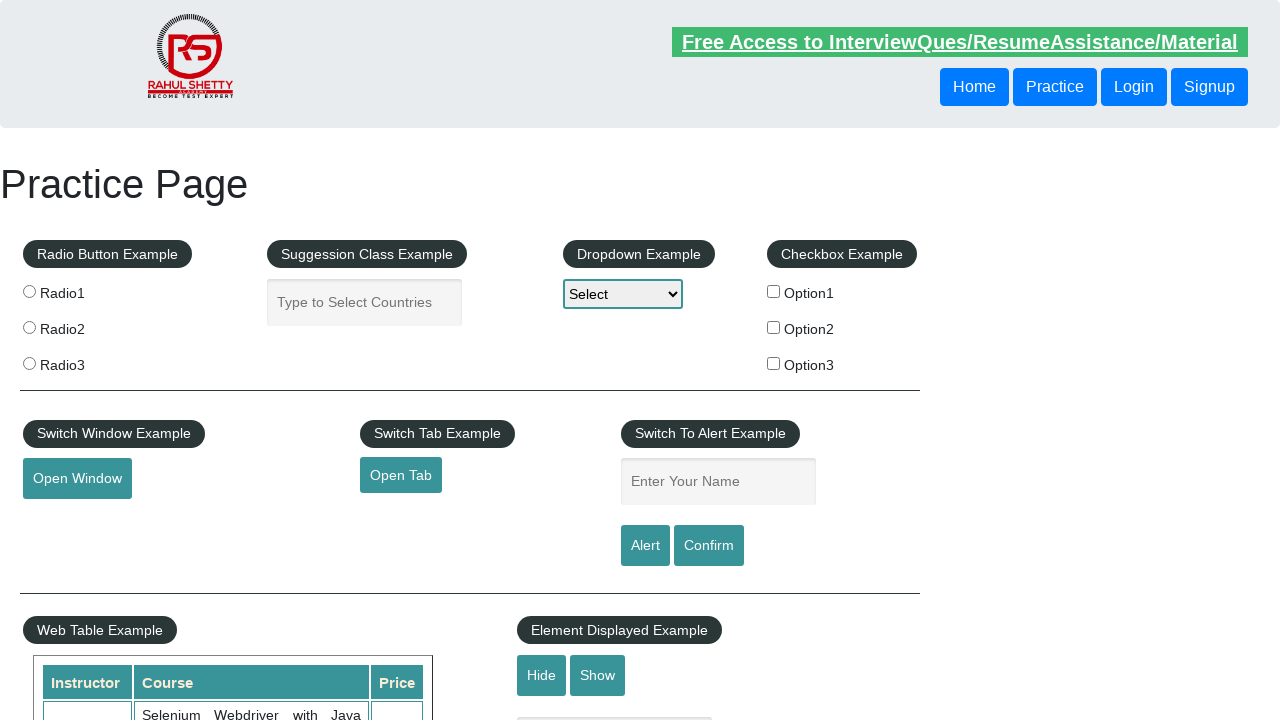

Verified footer link 9 has valid href attribute: #
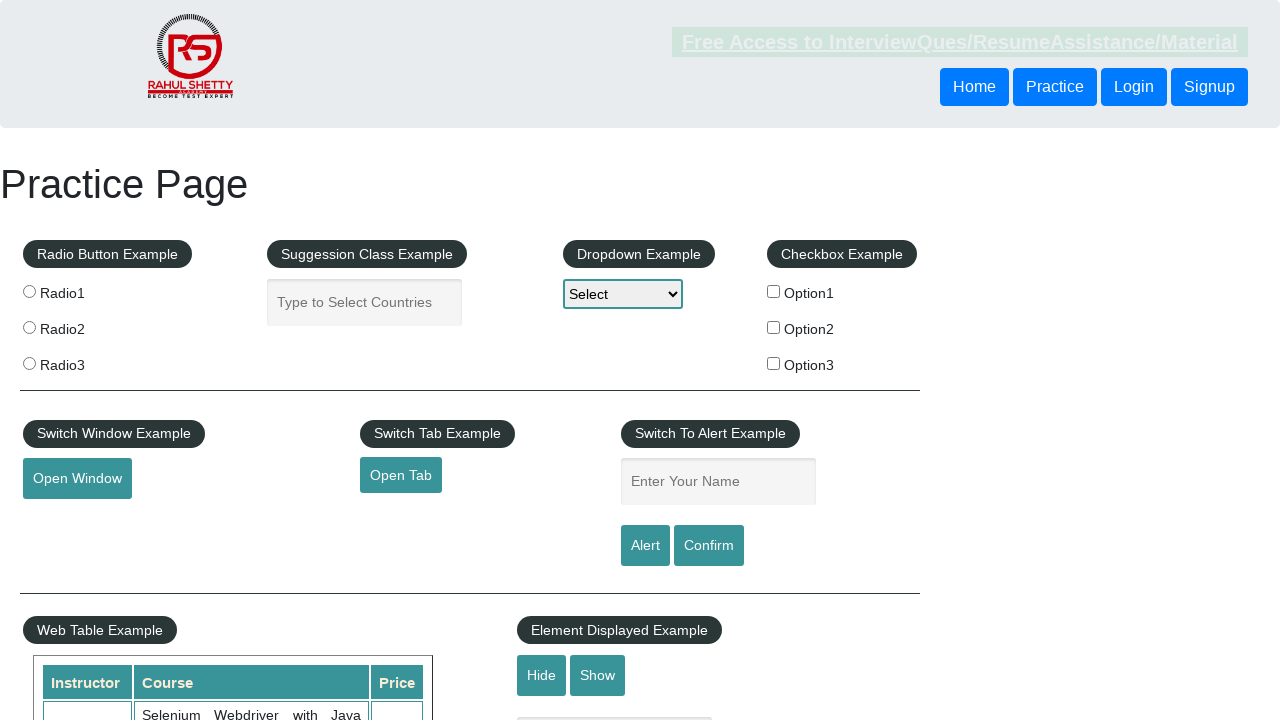

Verified footer link 10 has valid href attribute: #
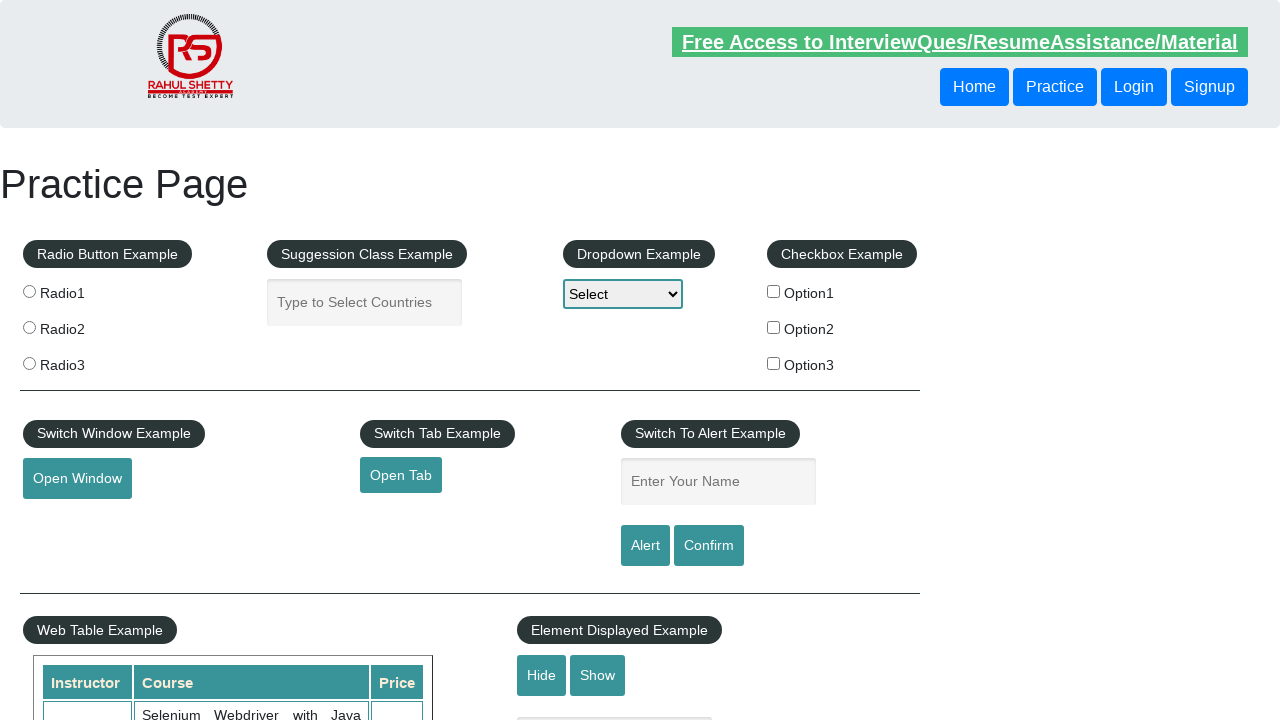

Verified footer link 11 has valid href attribute: #
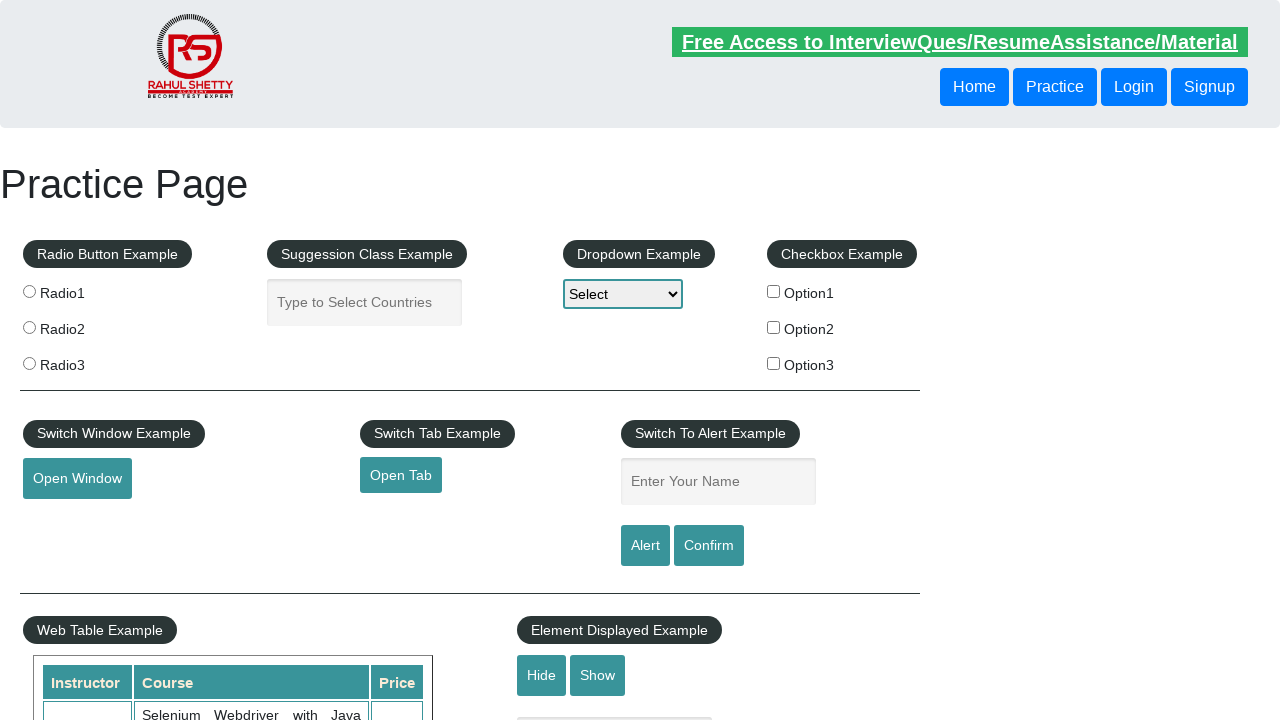

Verified footer link 12 has valid href attribute: #
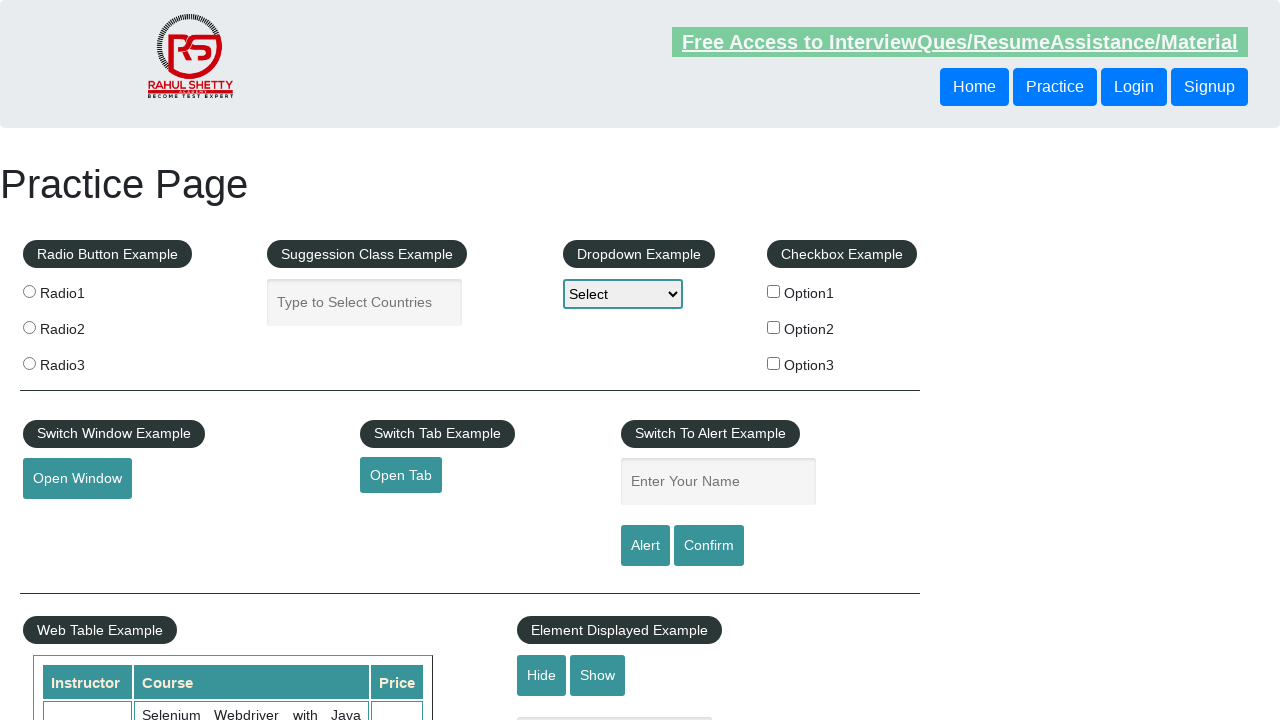

Verified footer link 13 has valid href attribute: #
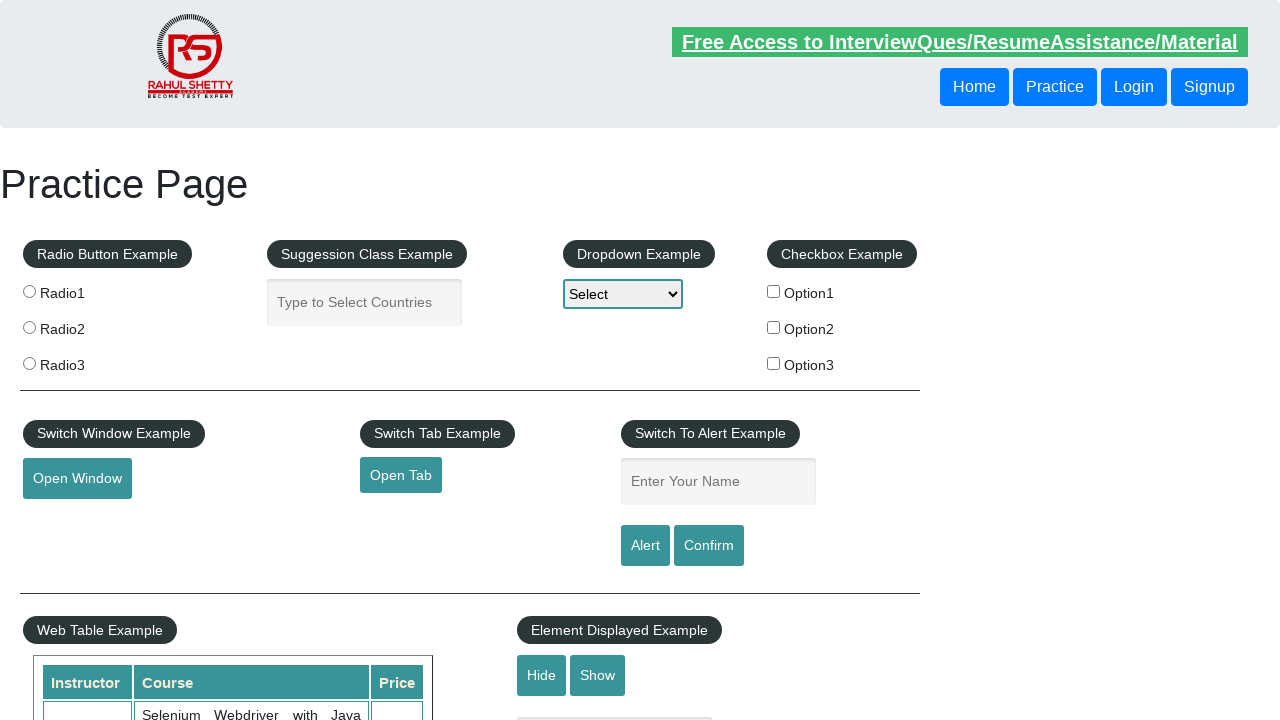

Verified footer link 14 has valid href attribute: #
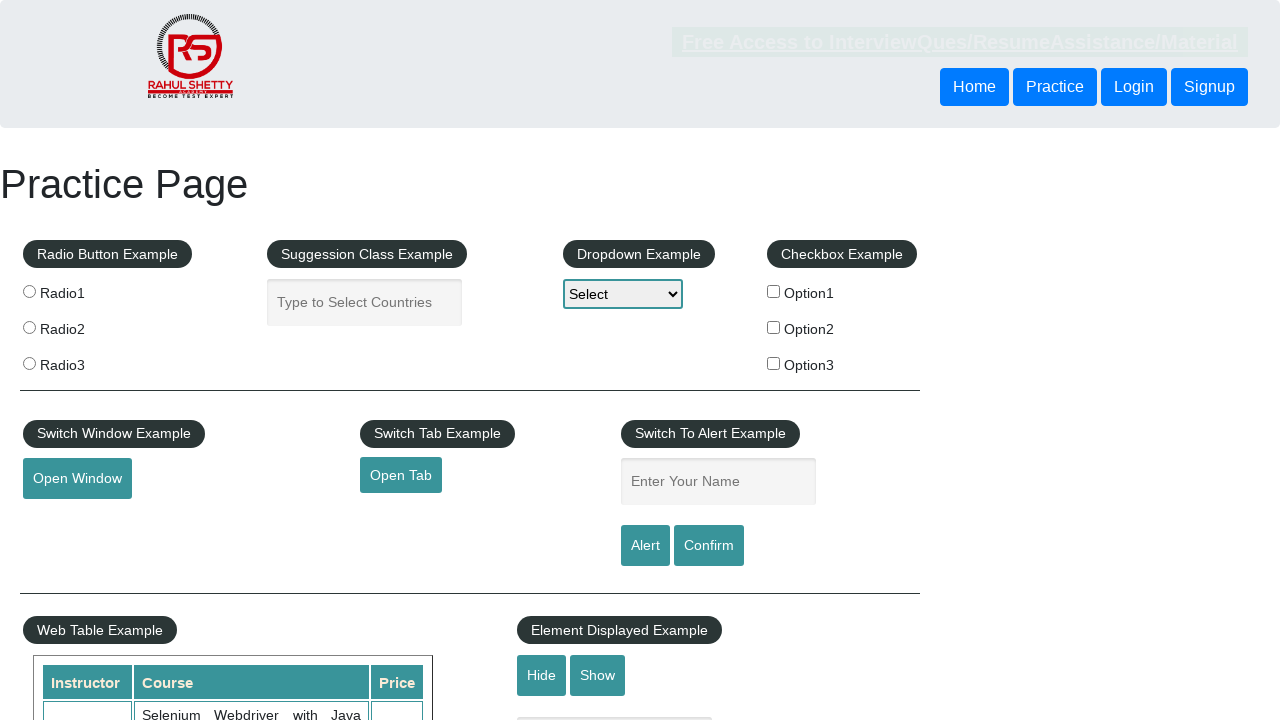

Verified footer link 15 has valid href attribute: #
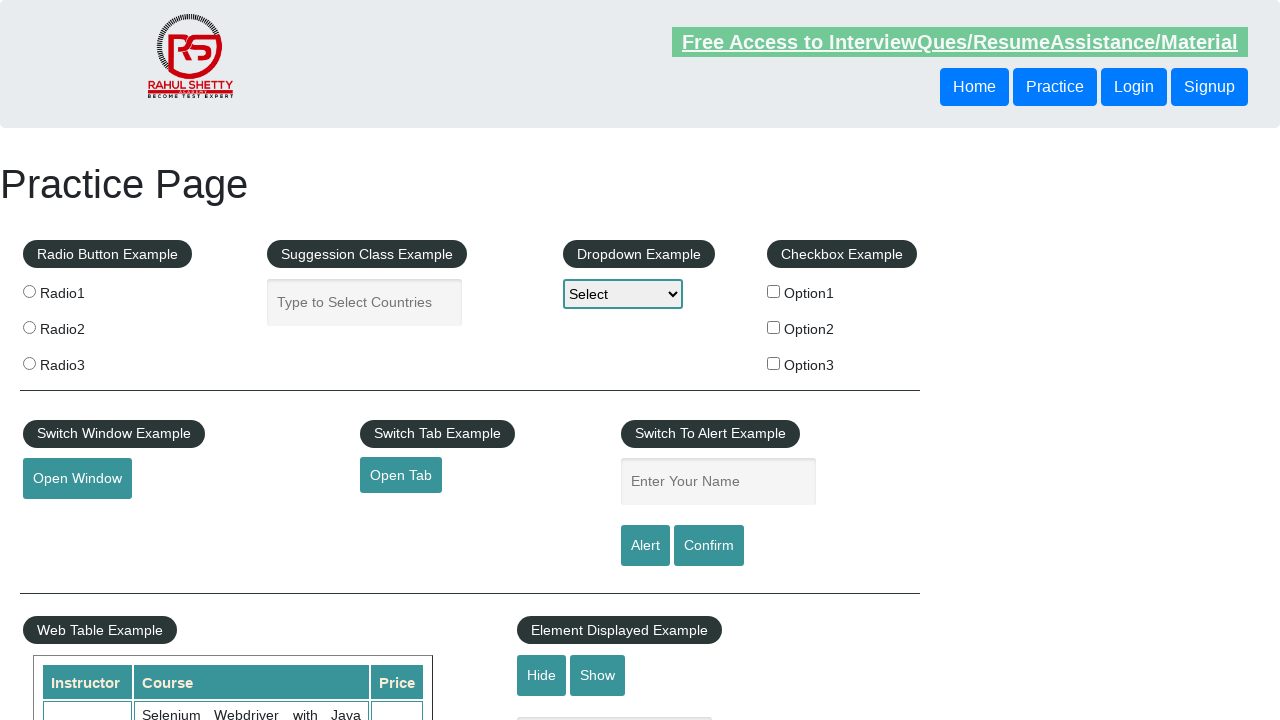

Verified footer link 16 has valid href attribute: #
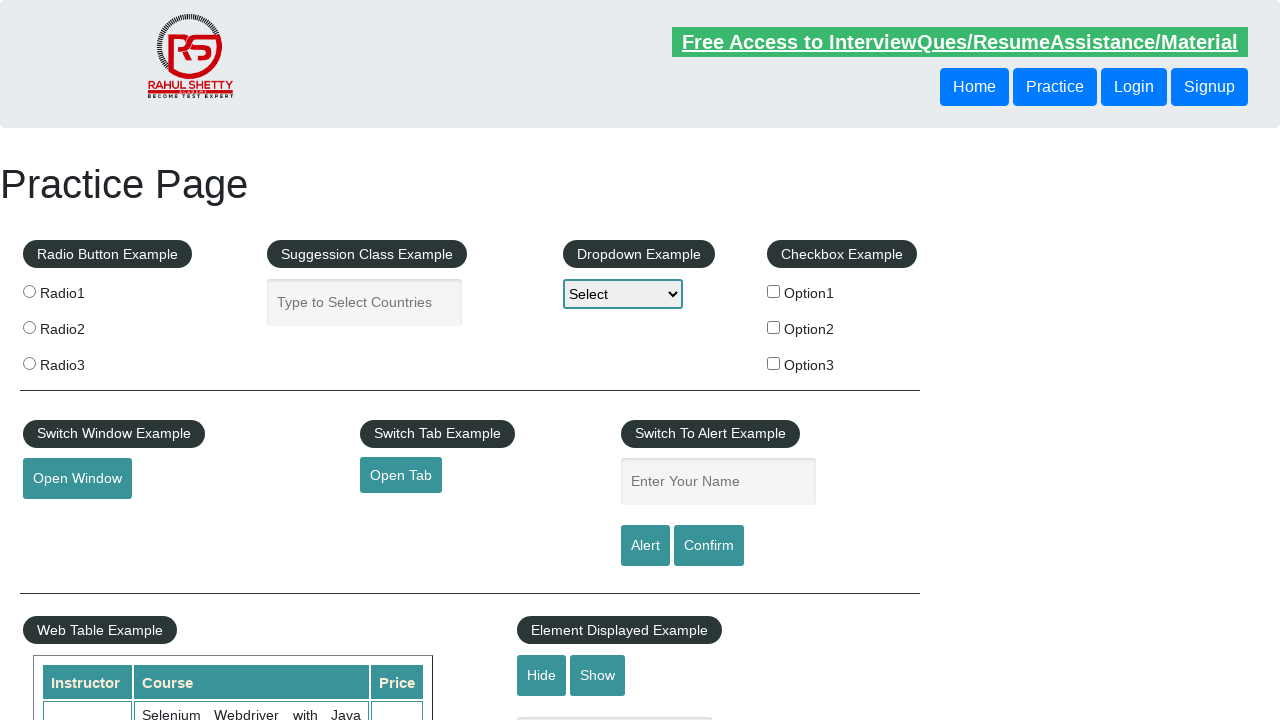

Verified footer link 17 has valid href attribute: #
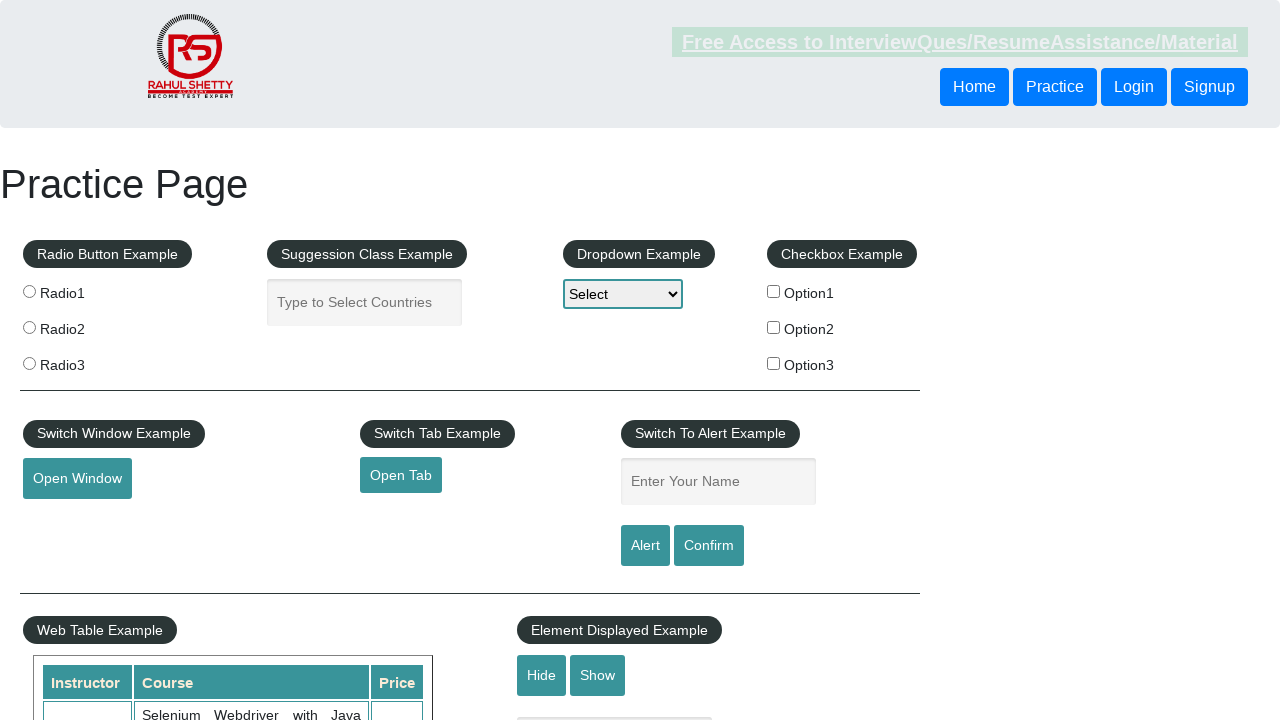

Verified footer link 18 has valid href attribute: #
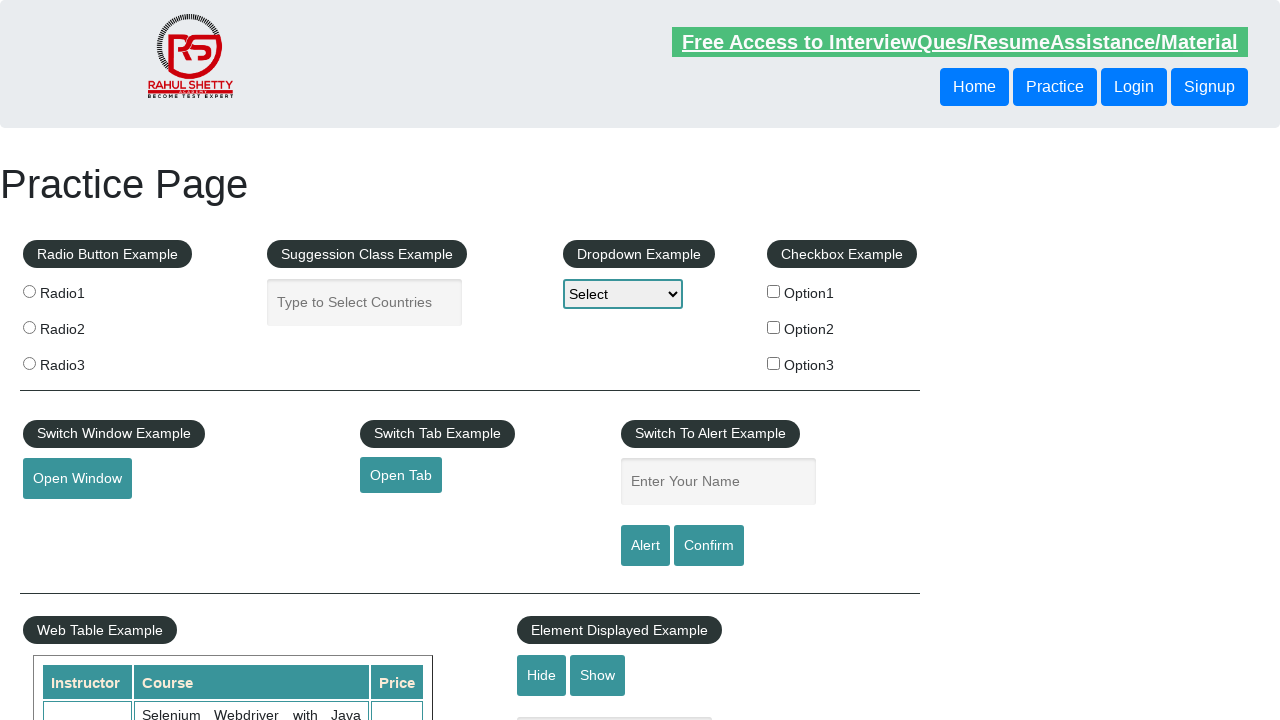

Verified footer link 19 has valid href attribute: #
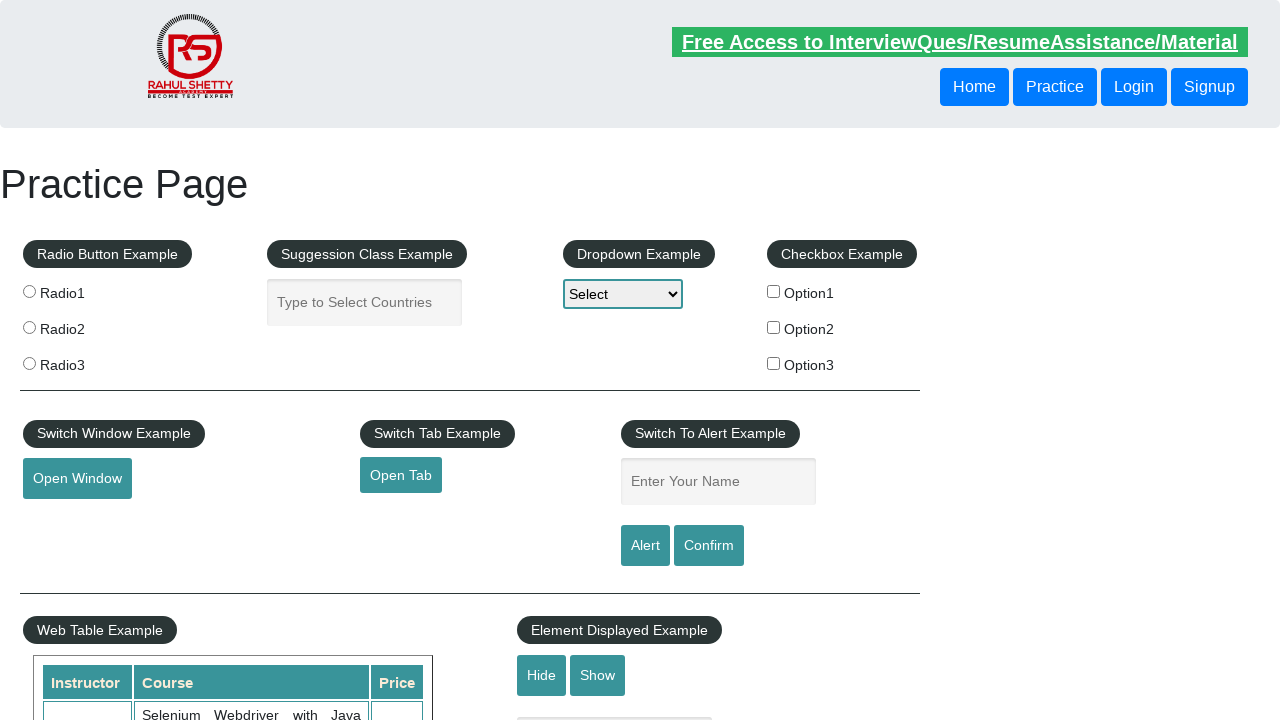

Verified footer link 20 has valid href attribute: #
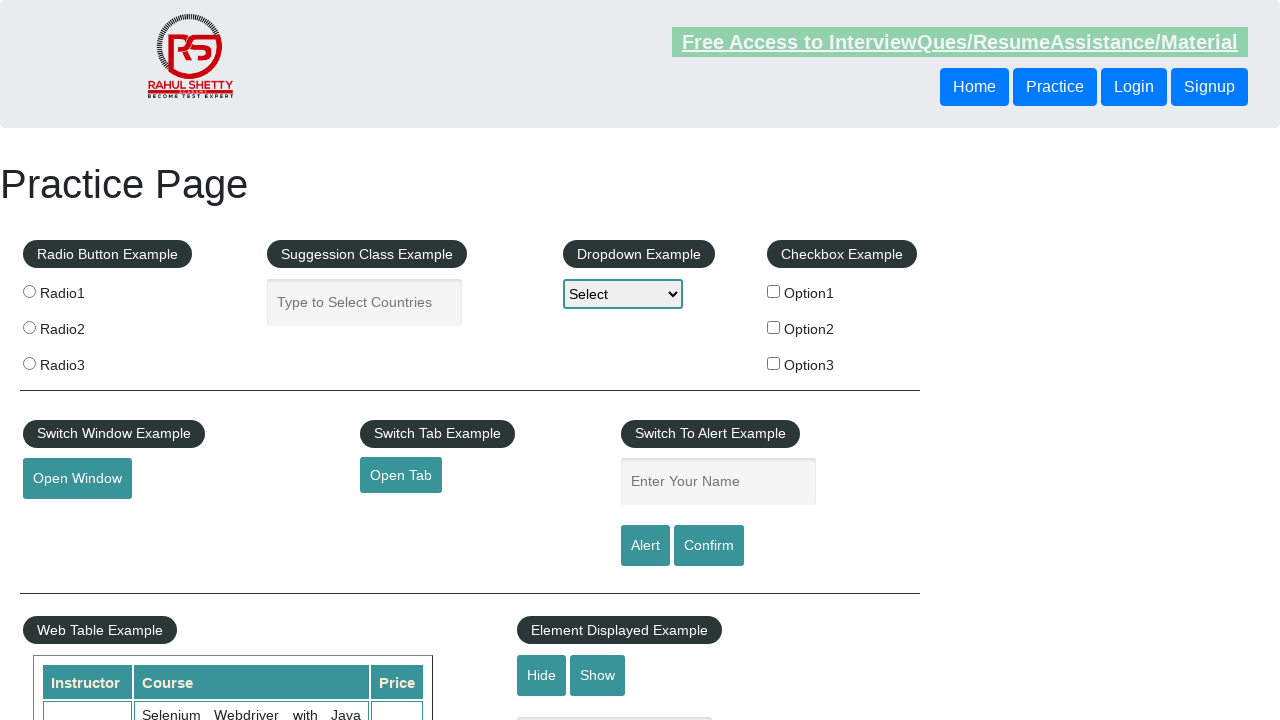

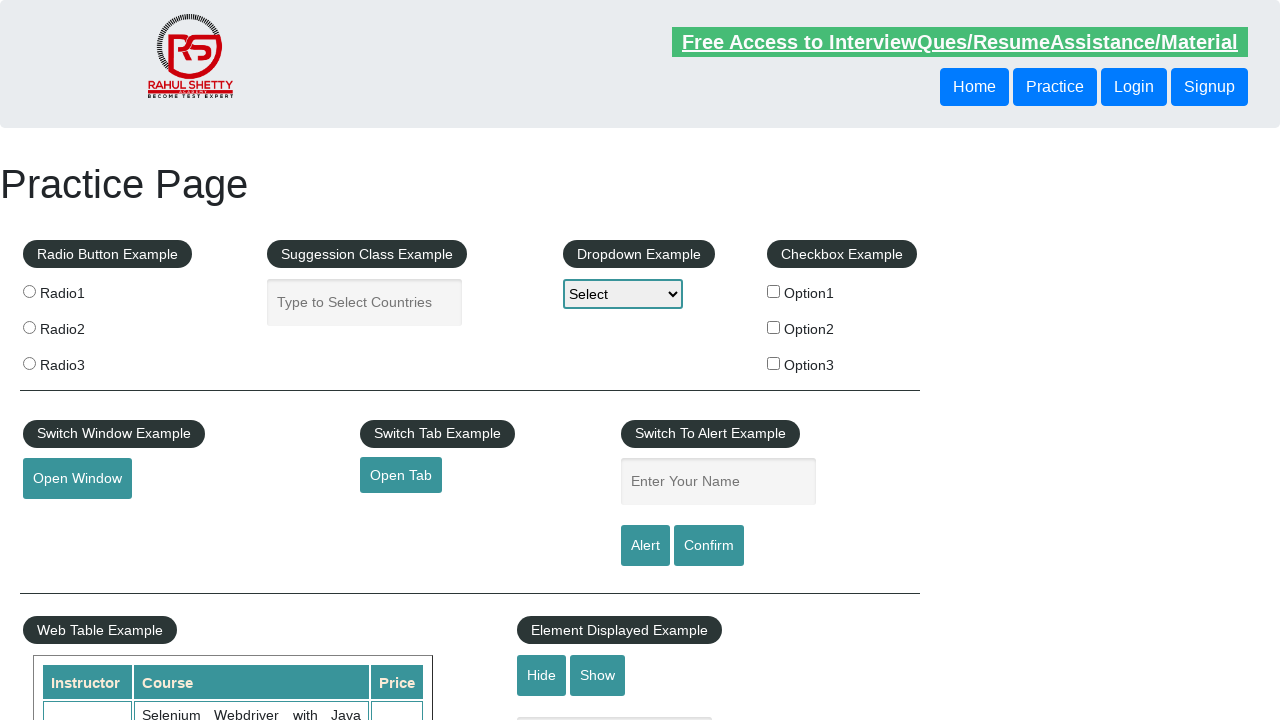